Tests login form submission by entering email and password, then handling the alert response

Starting URL: http://automationbykrishna.com/

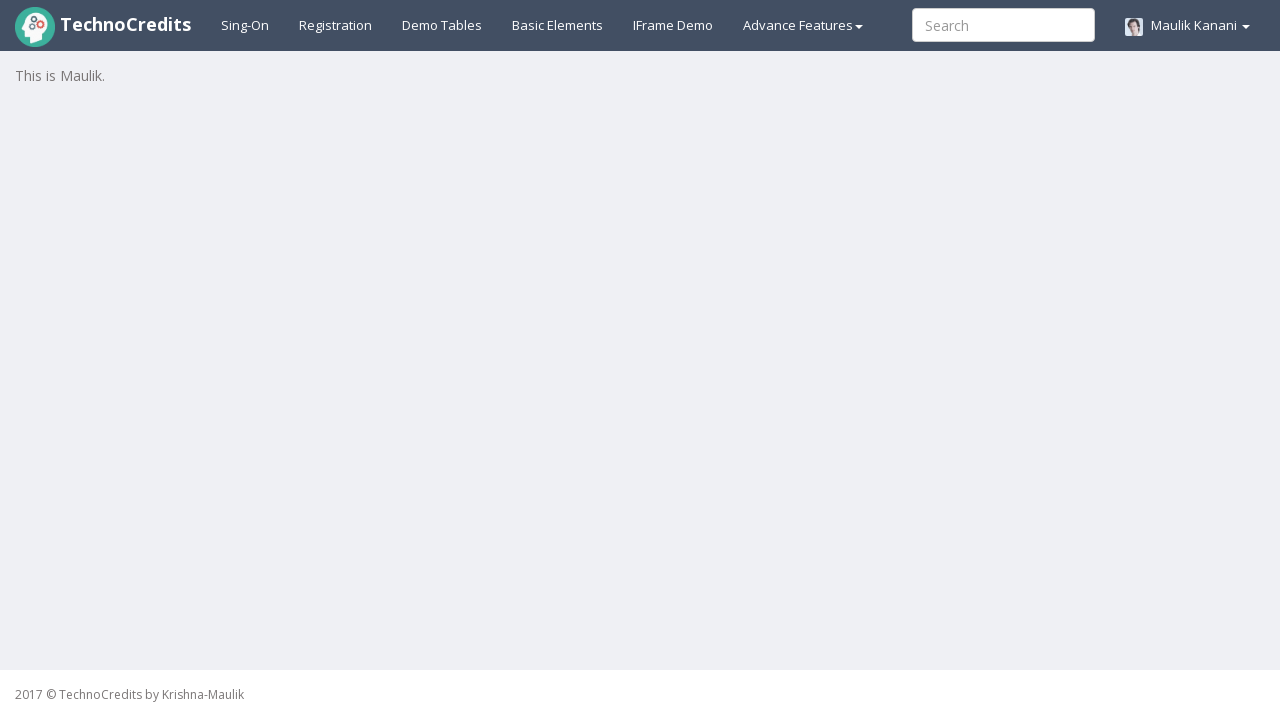

Clicked on Basic Elements link at (558, 25) on a:text('Basic Elements')
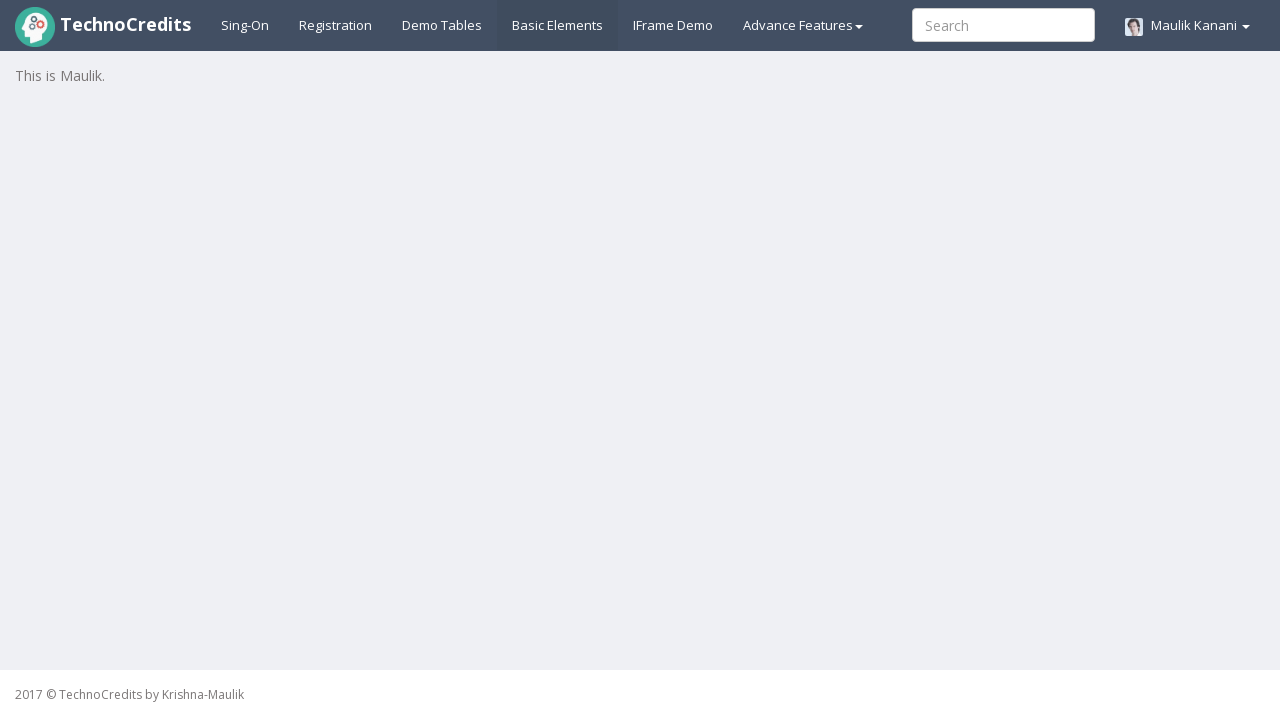

Entered email address 'testuser@example.com' on input[name='emailId']
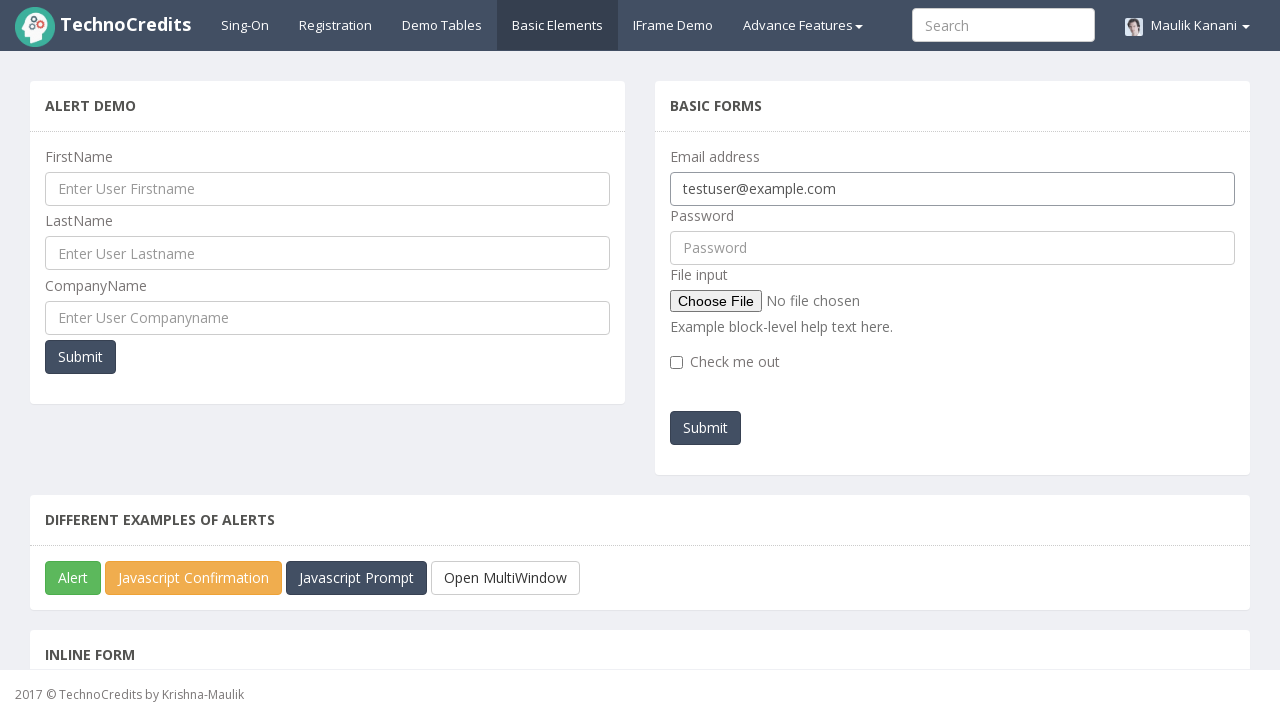

Entered password 'Test1234' on #pwd
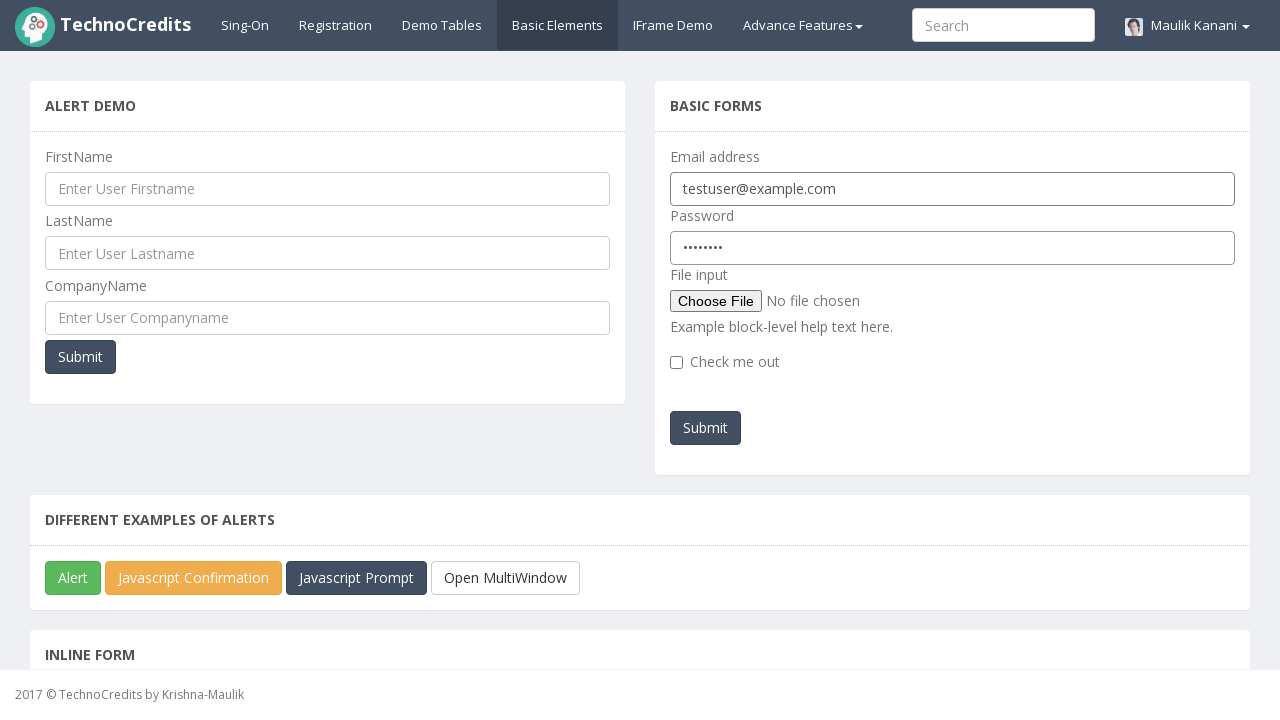

Clicked submit button to submit login form at (706, 428) on #submitb2
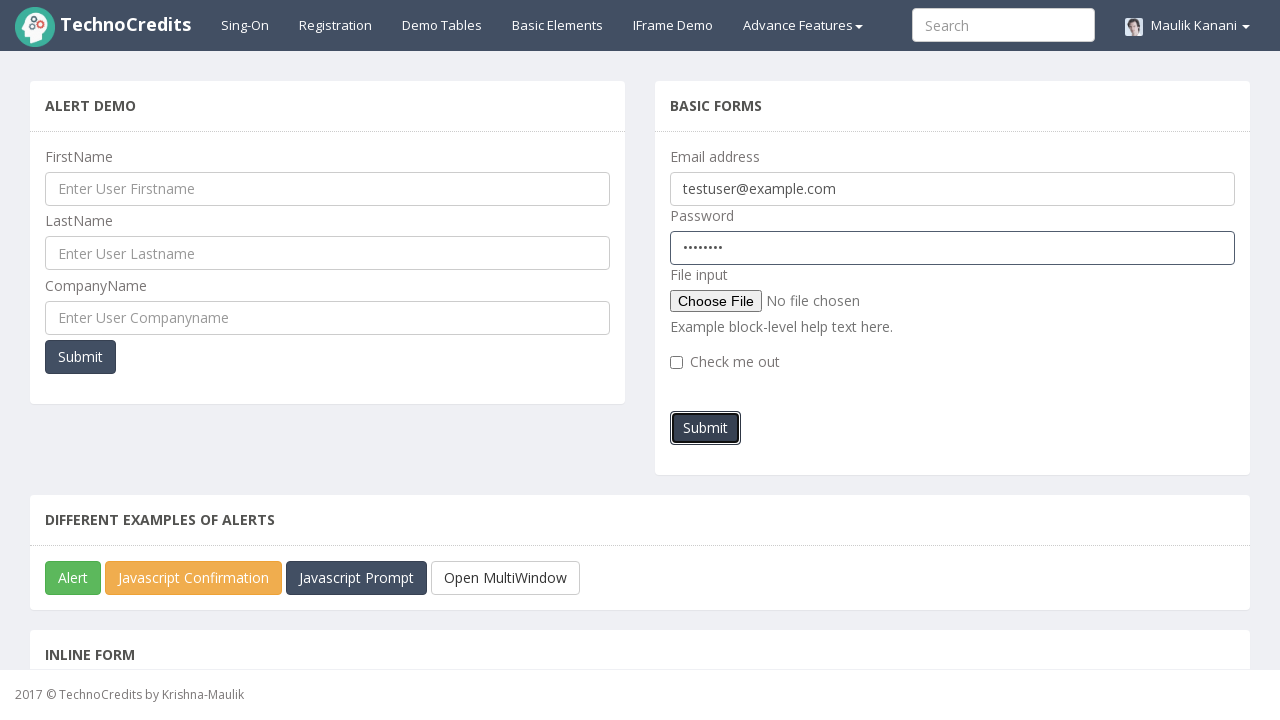

Set up dialog handler to accept alerts
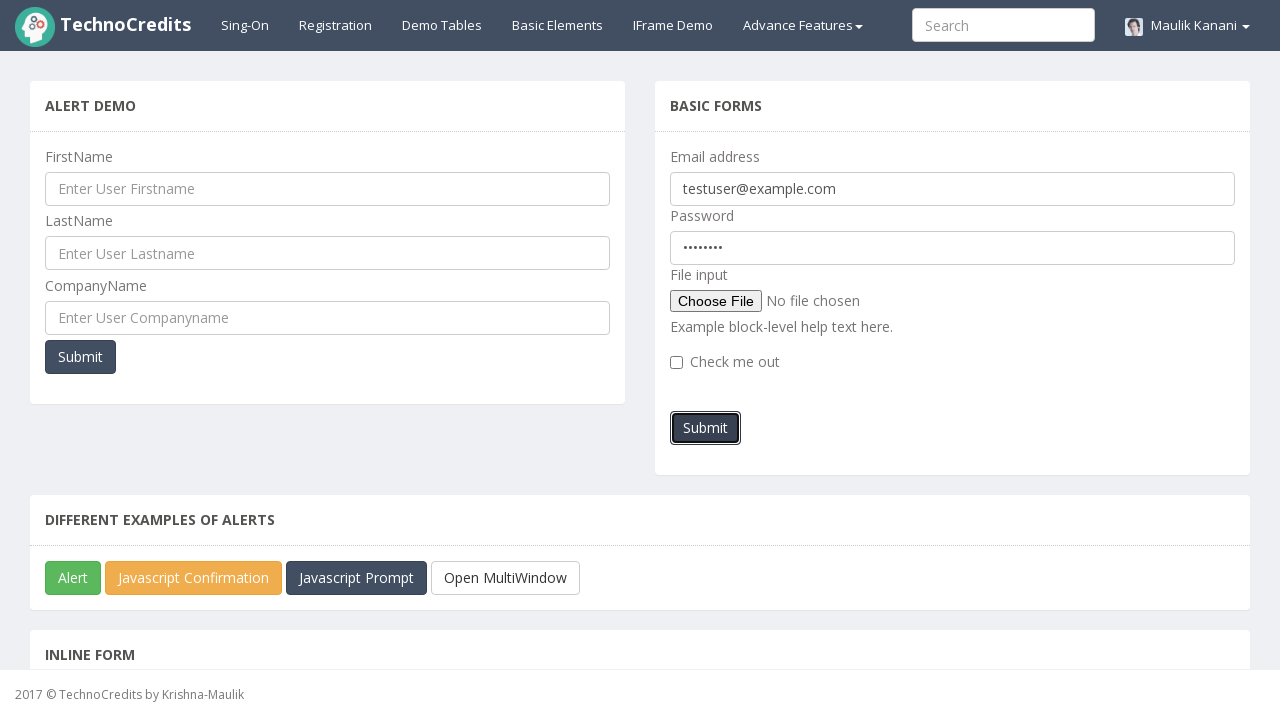

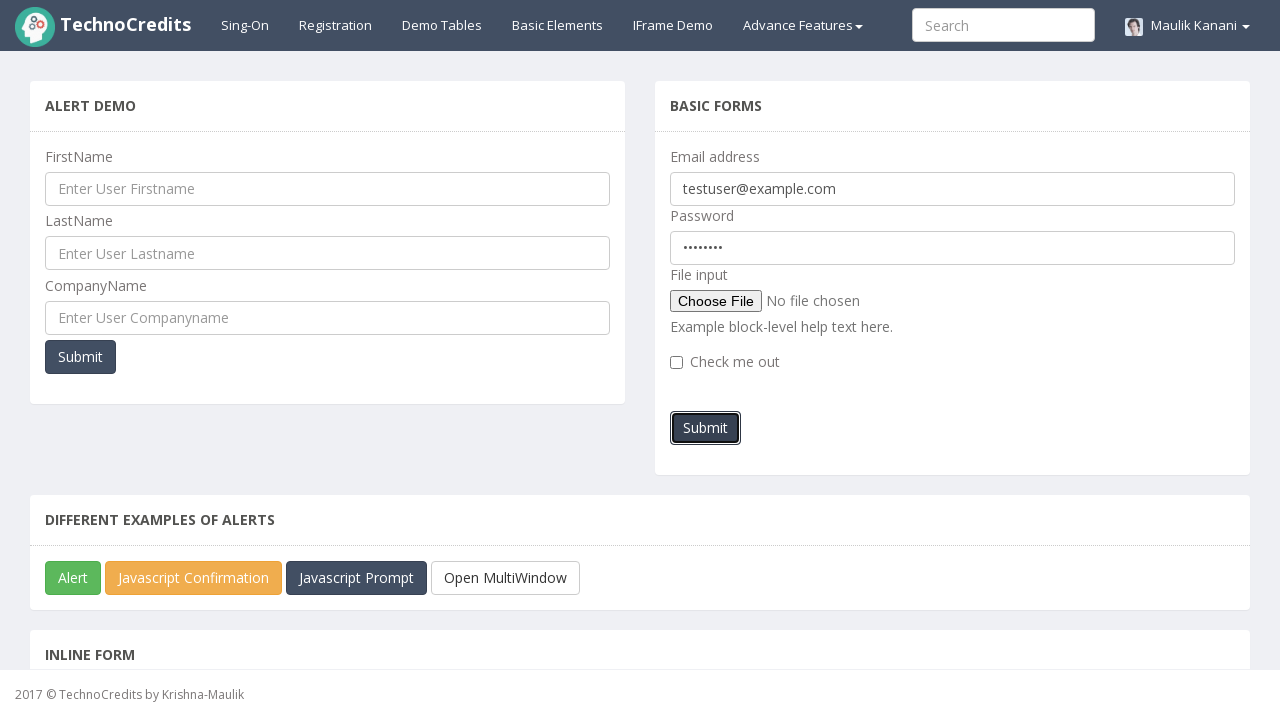